Tests header visibility behavior when scrolling - header should hide when scrolling down and reappear when scrolling up

Starting URL: https://fintan.jp

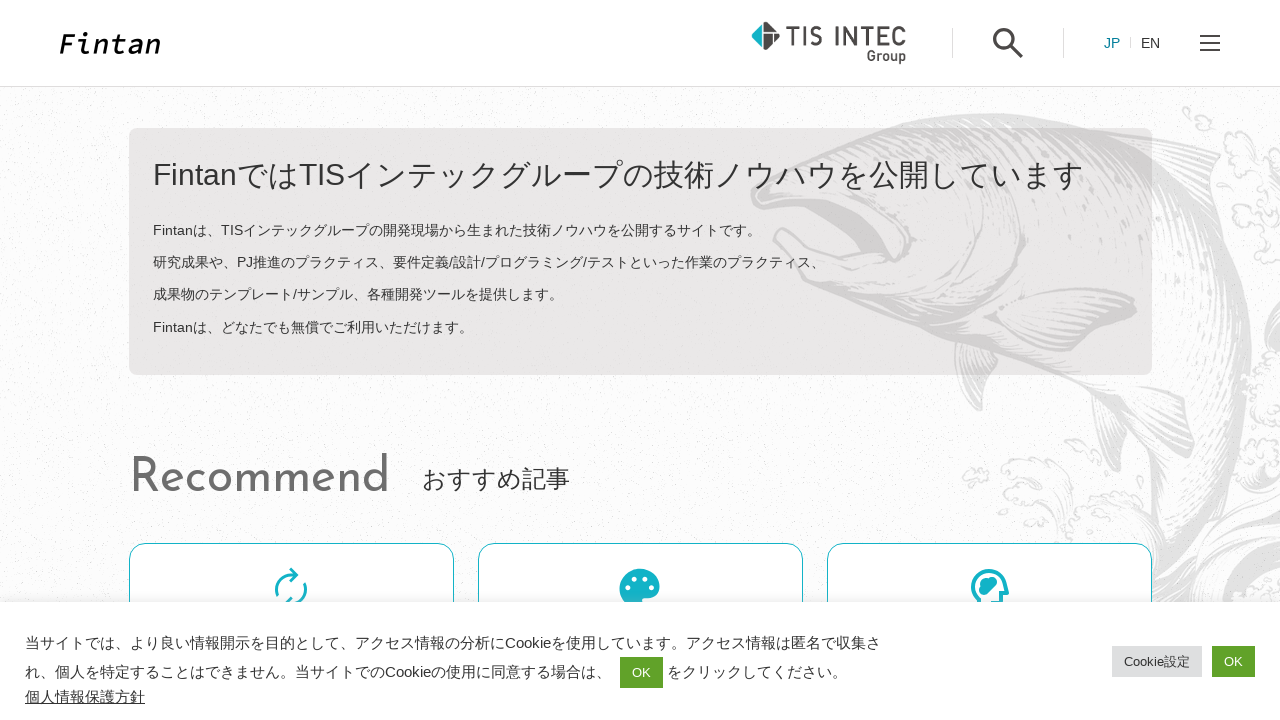

Located header element on page
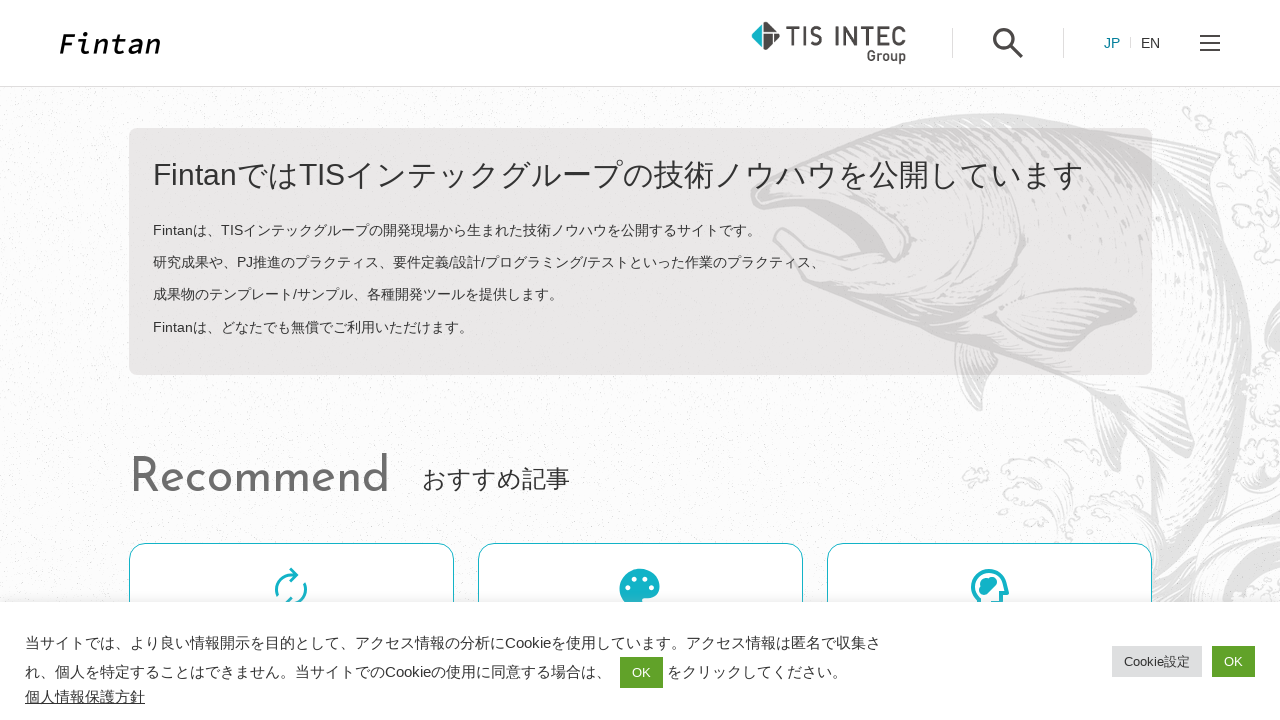

Verified initial header has 'o-header' class
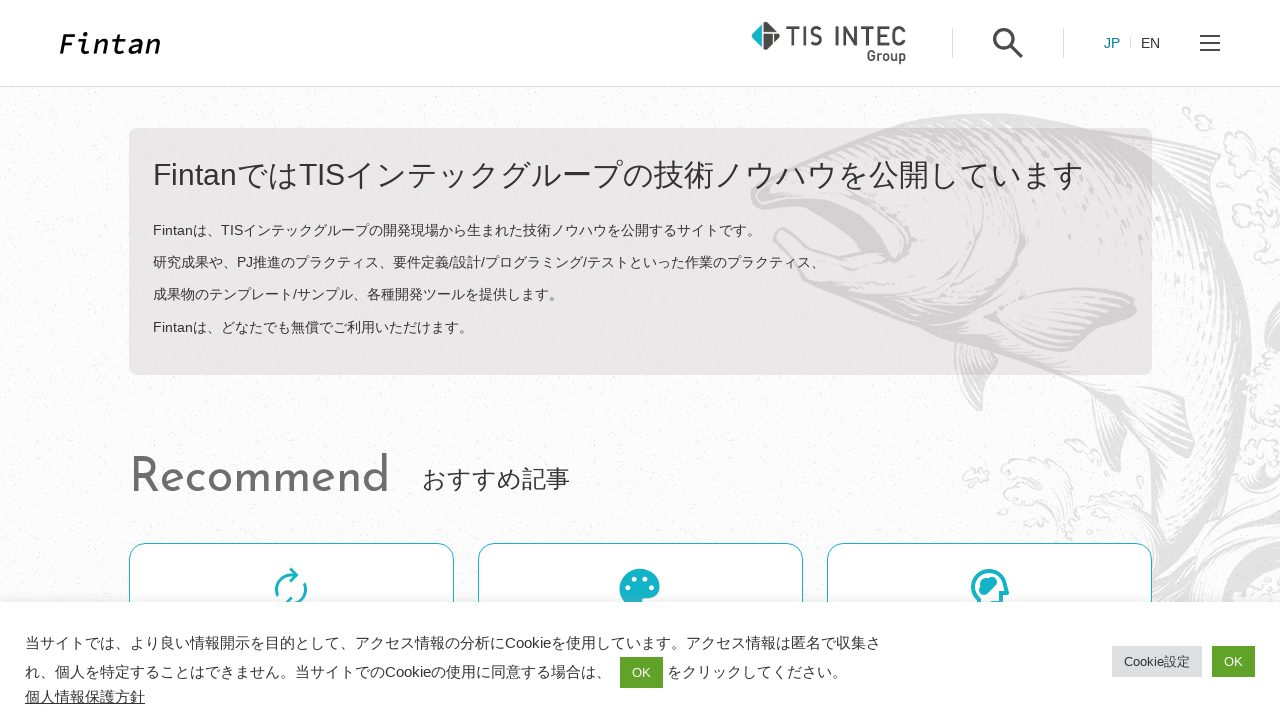

Scrolled down 200 pixels
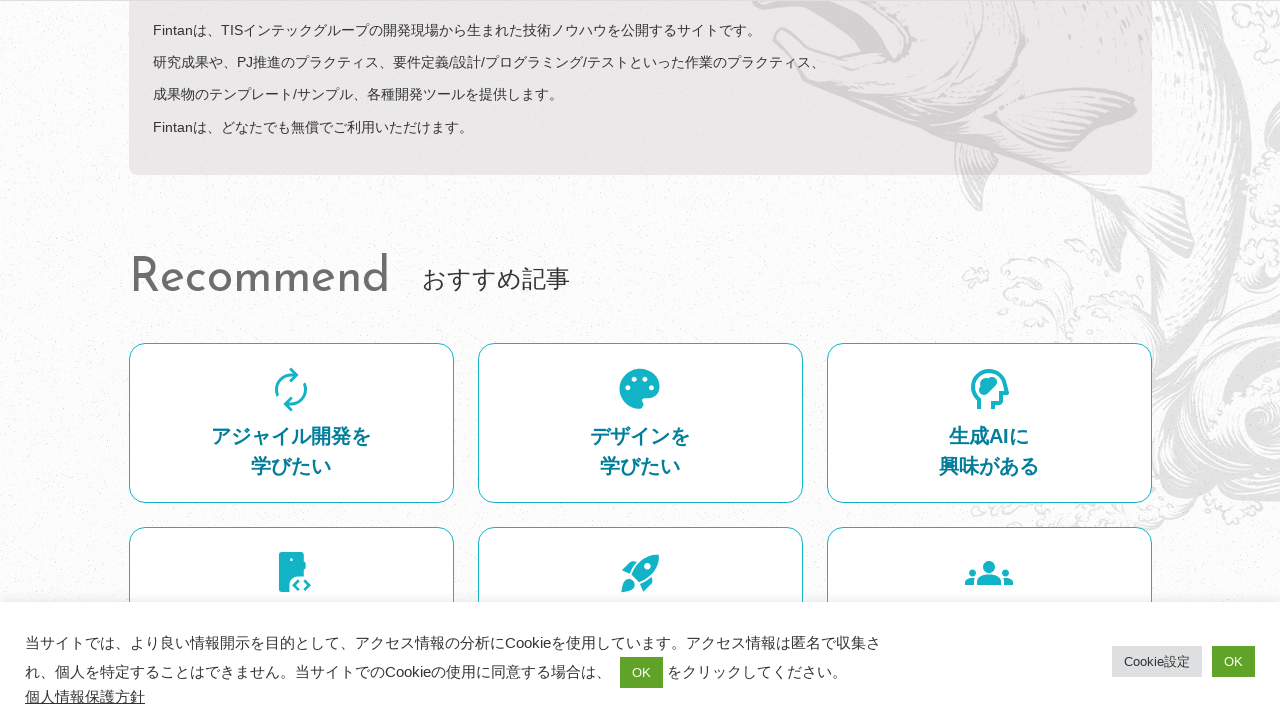

Waited 500ms for header class transition after scrolling down
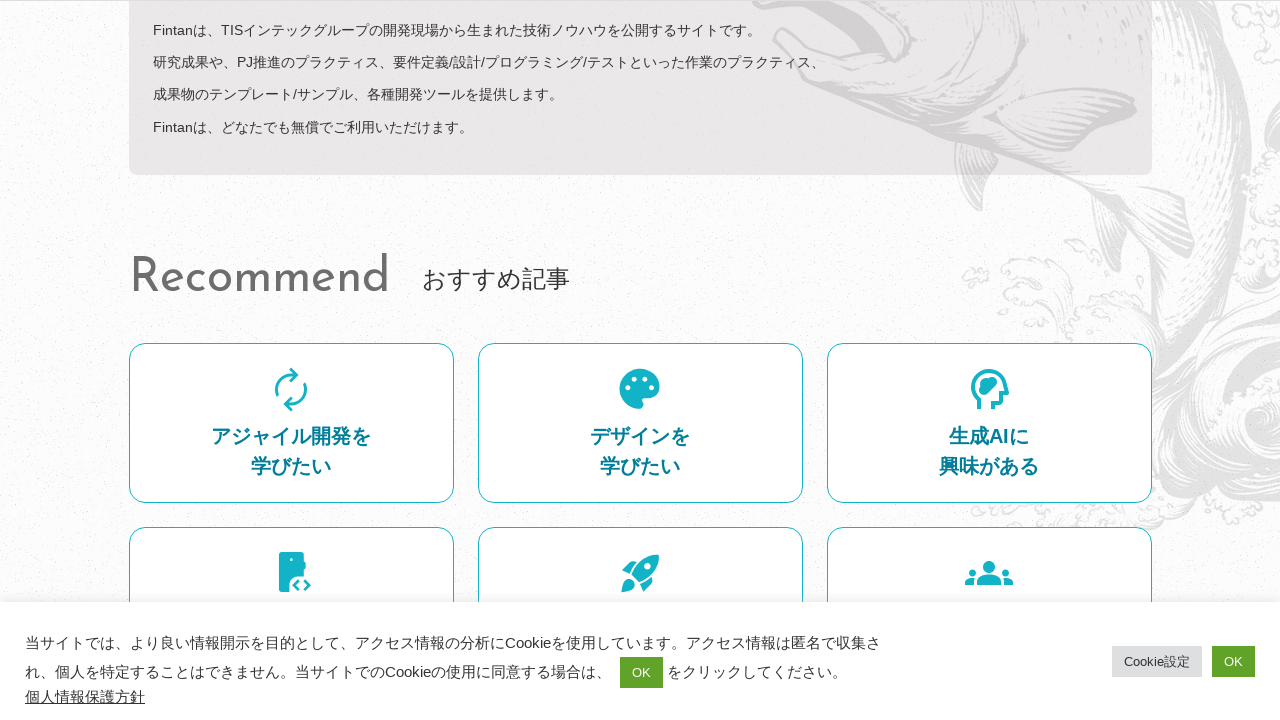

Verified header has 'fix-over' class after scrolling down
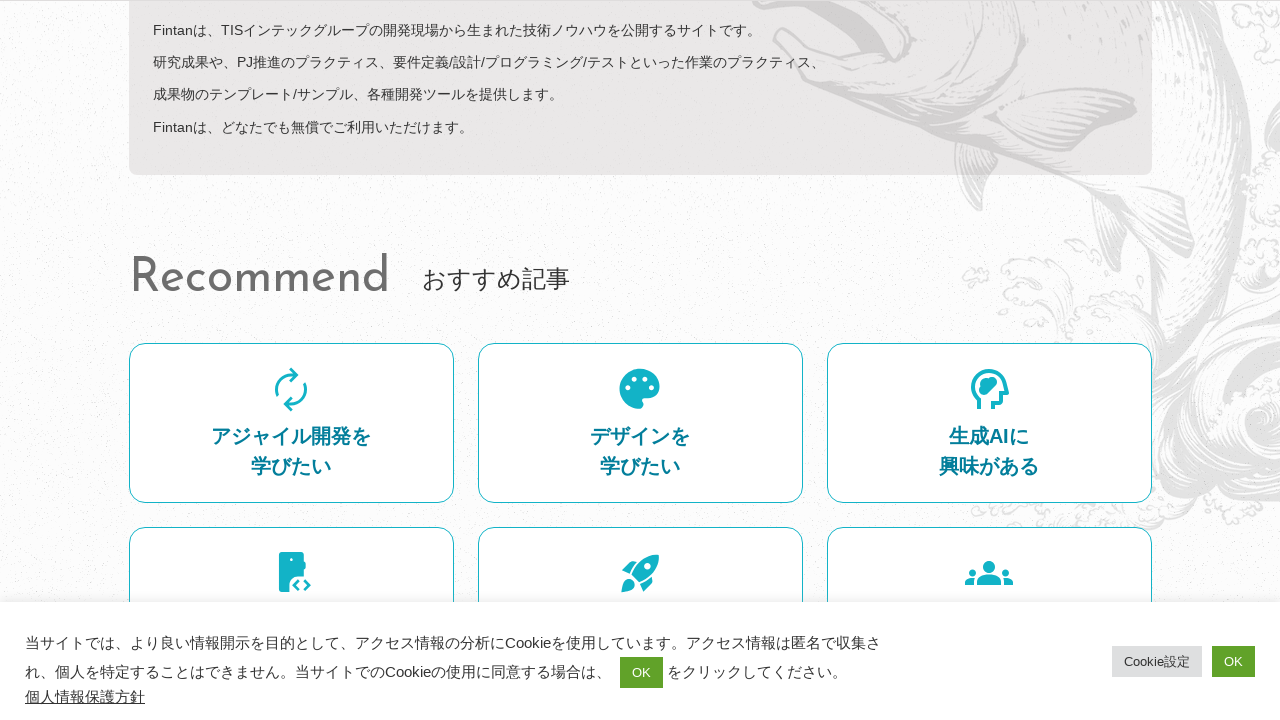

Scrolled up 100 pixels
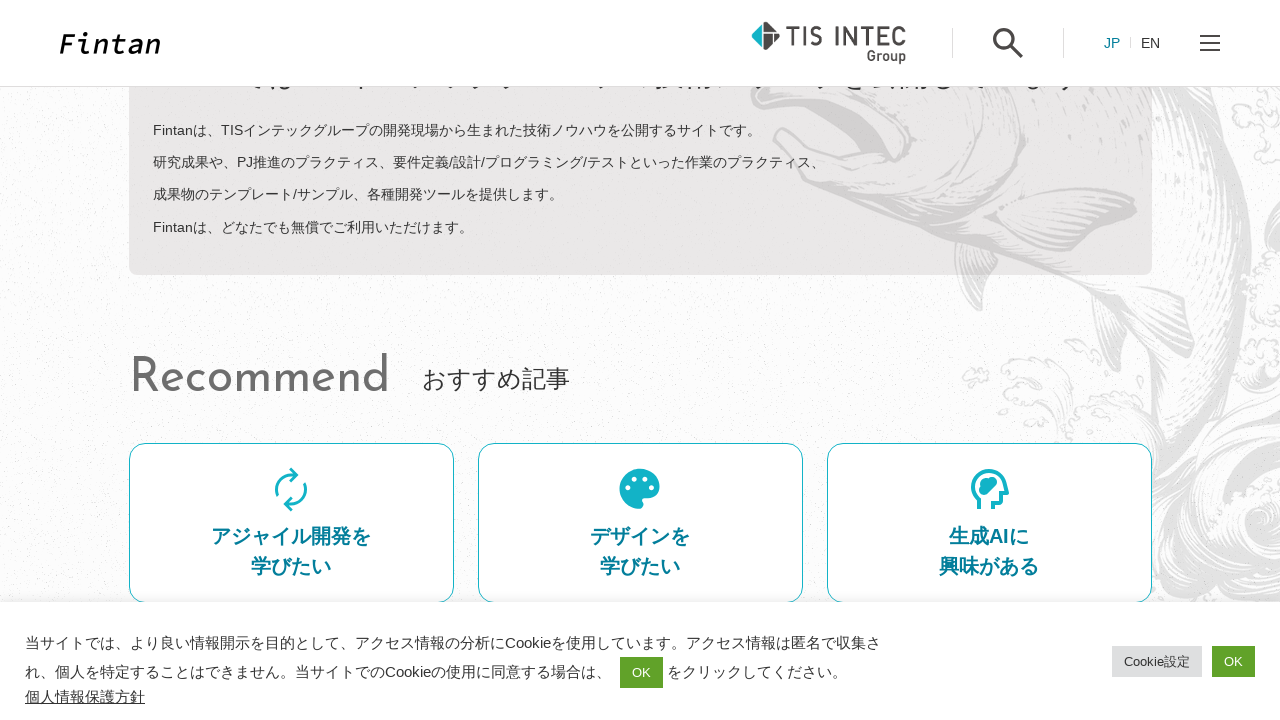

Waited 500ms for header class transition after scrolling up
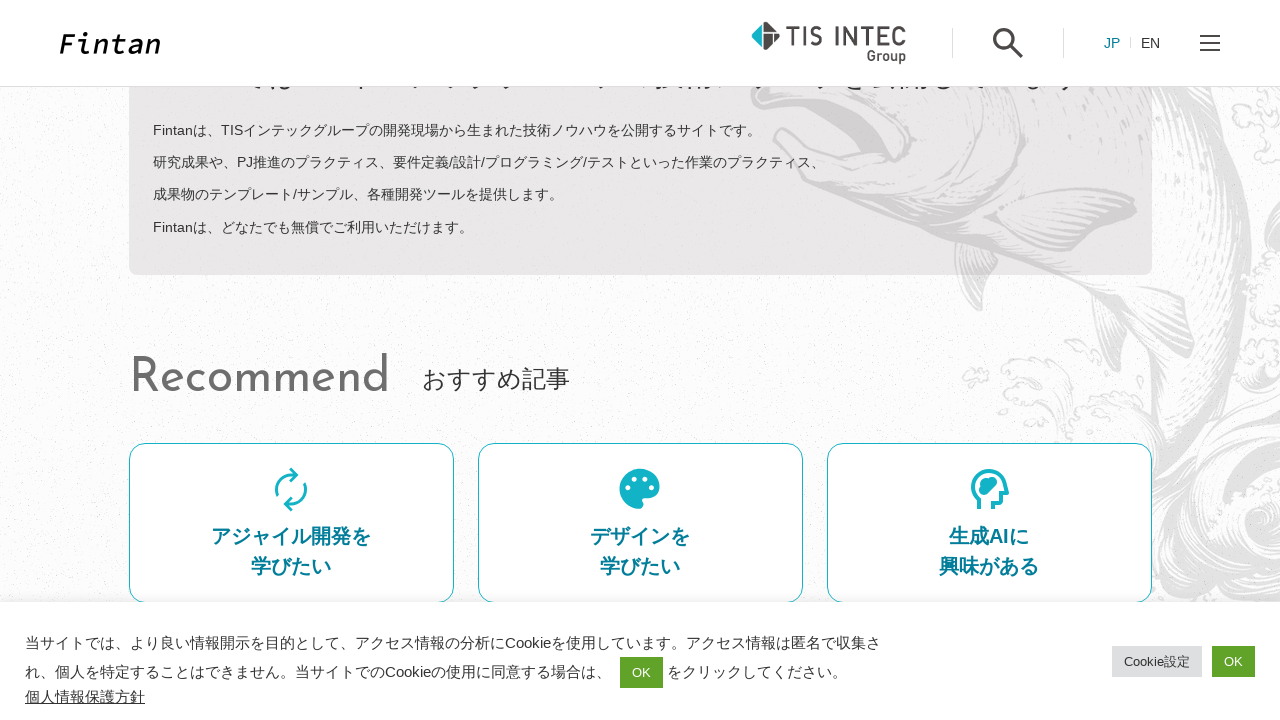

Retrieved header class attribute after first upscroll
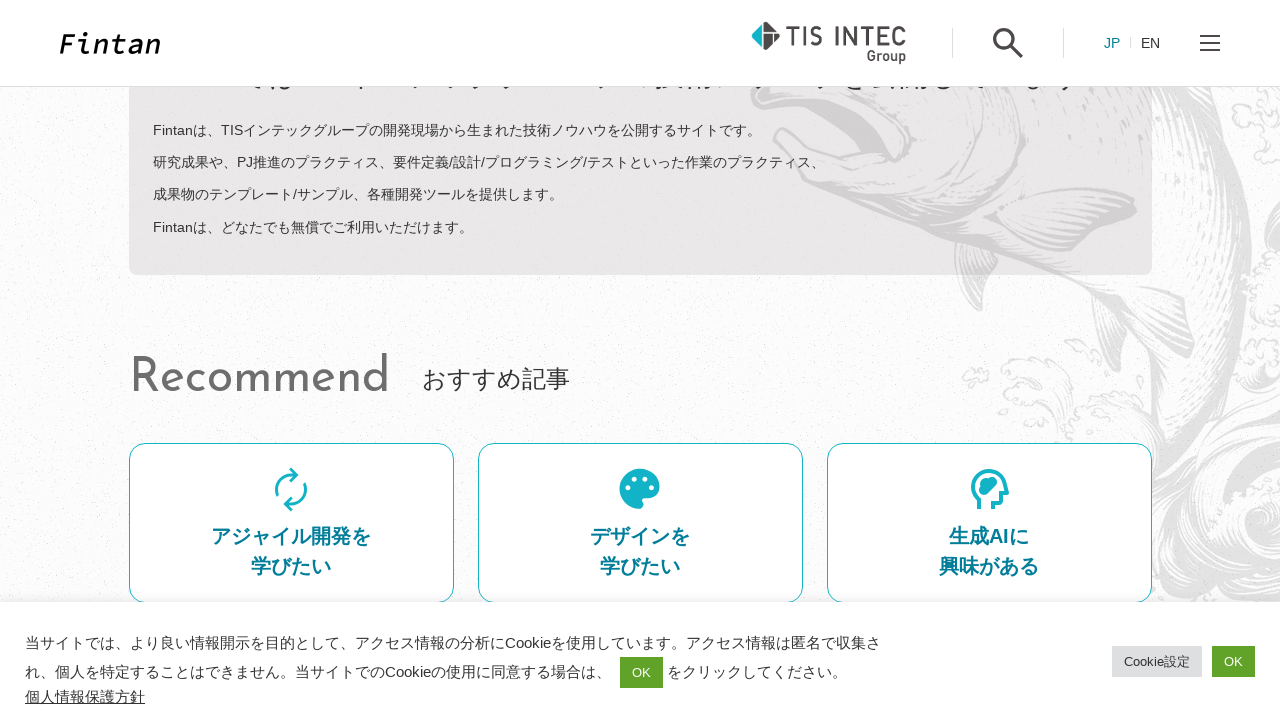

Verified header still contains 'o-header' class after scrolling up 100 pixels
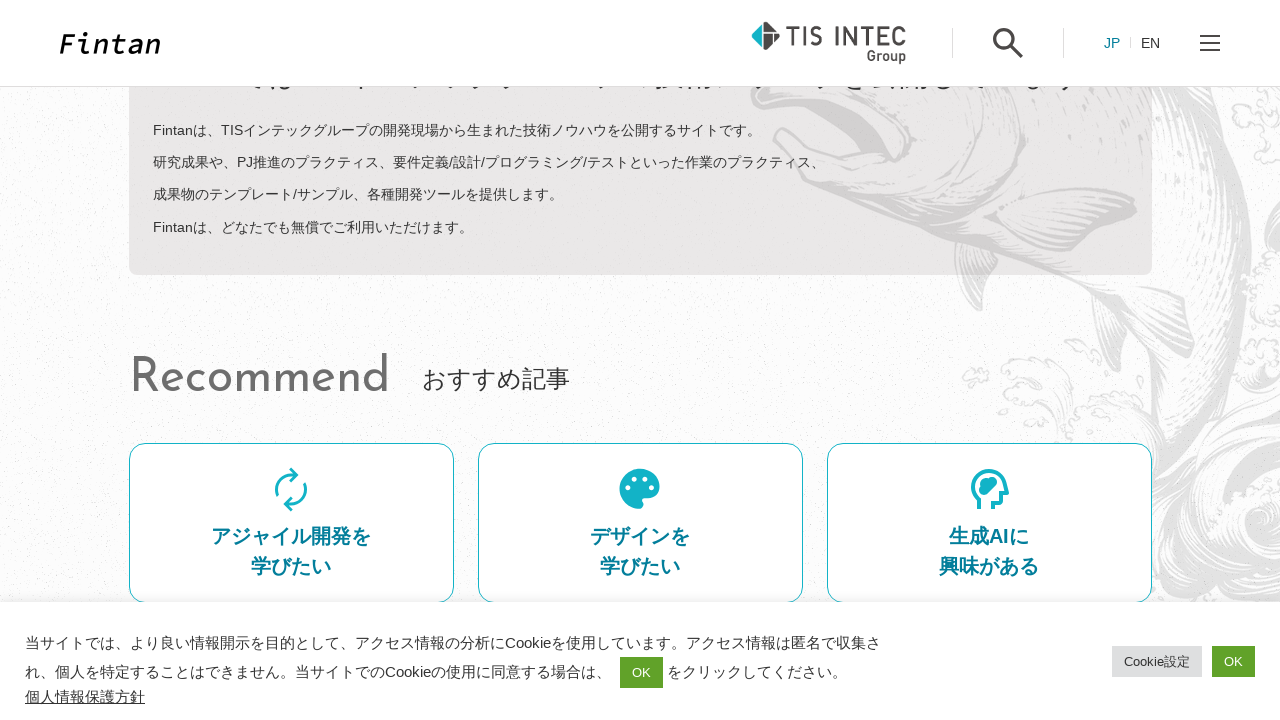

Scrolled up another 100 pixels
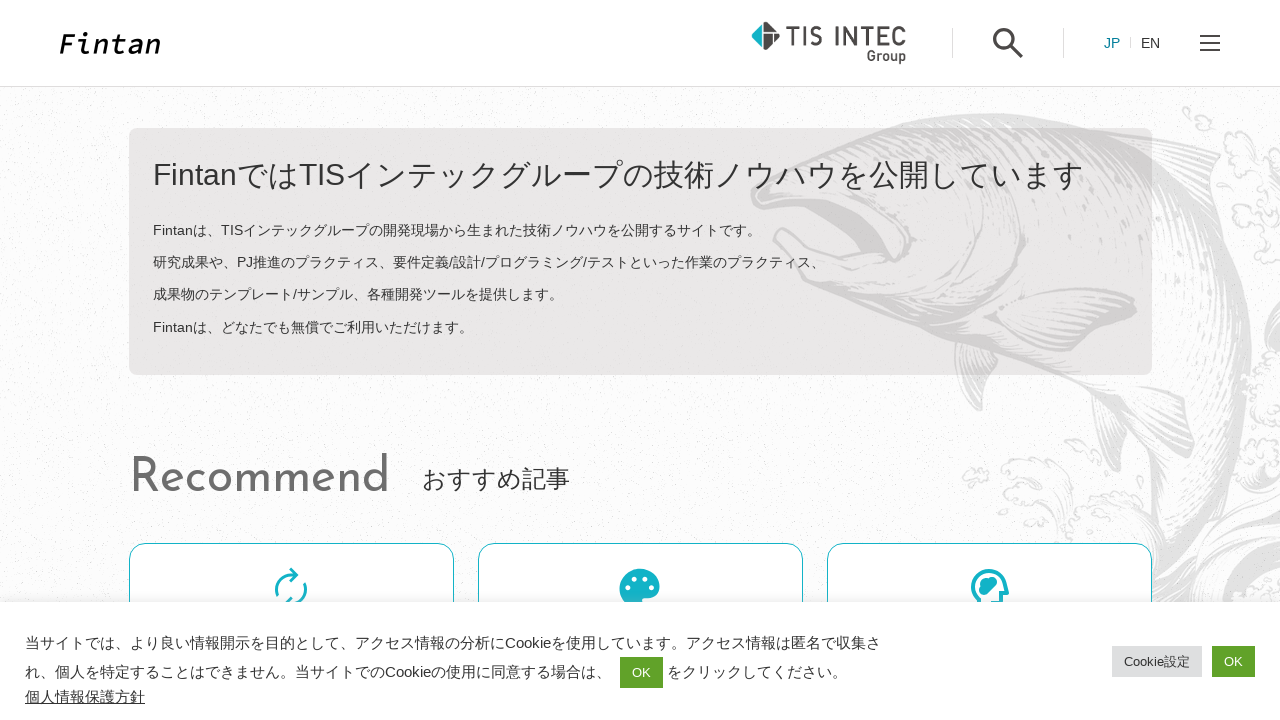

Waited 500ms for header class transition after second upscroll
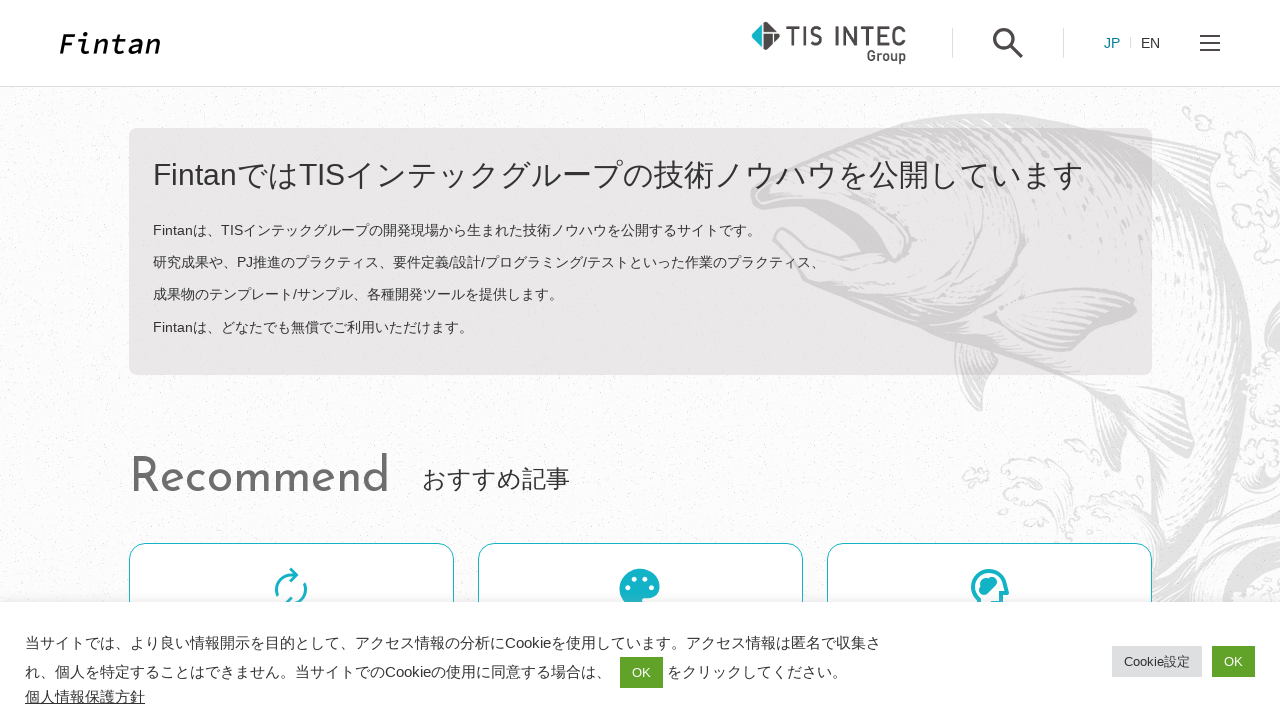

Verified header has 'state-top' class after scrolling to top
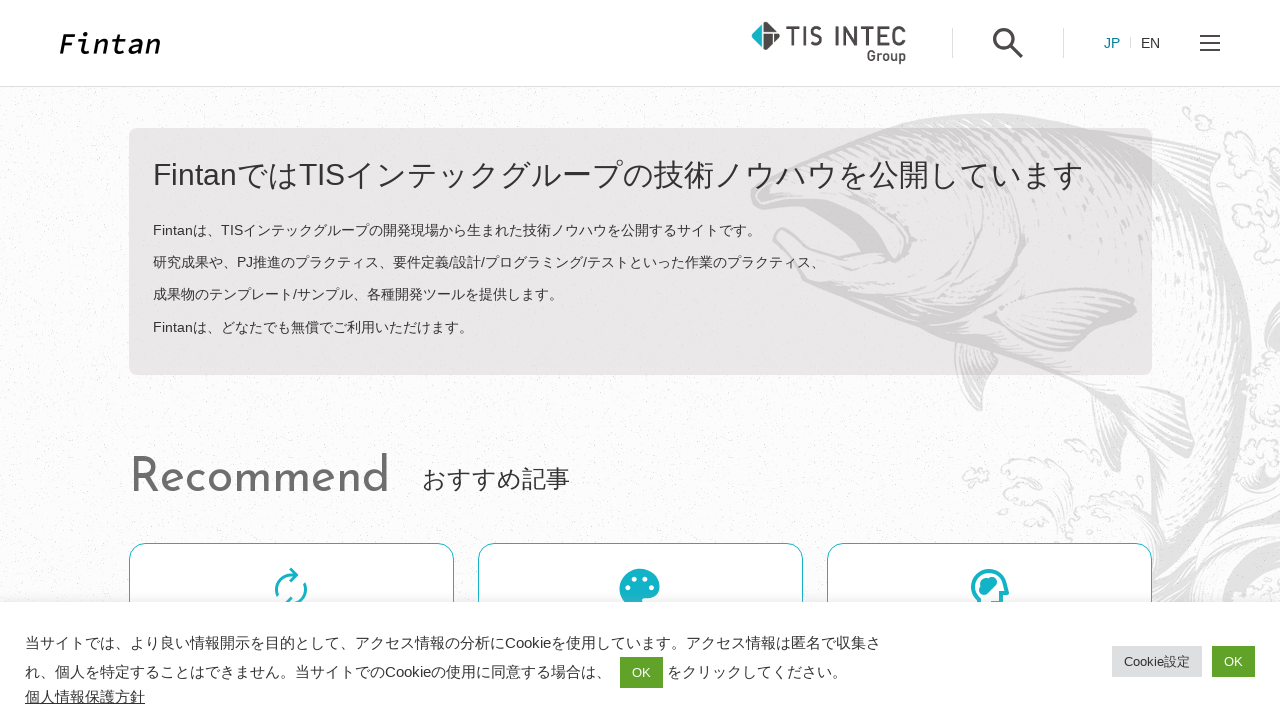

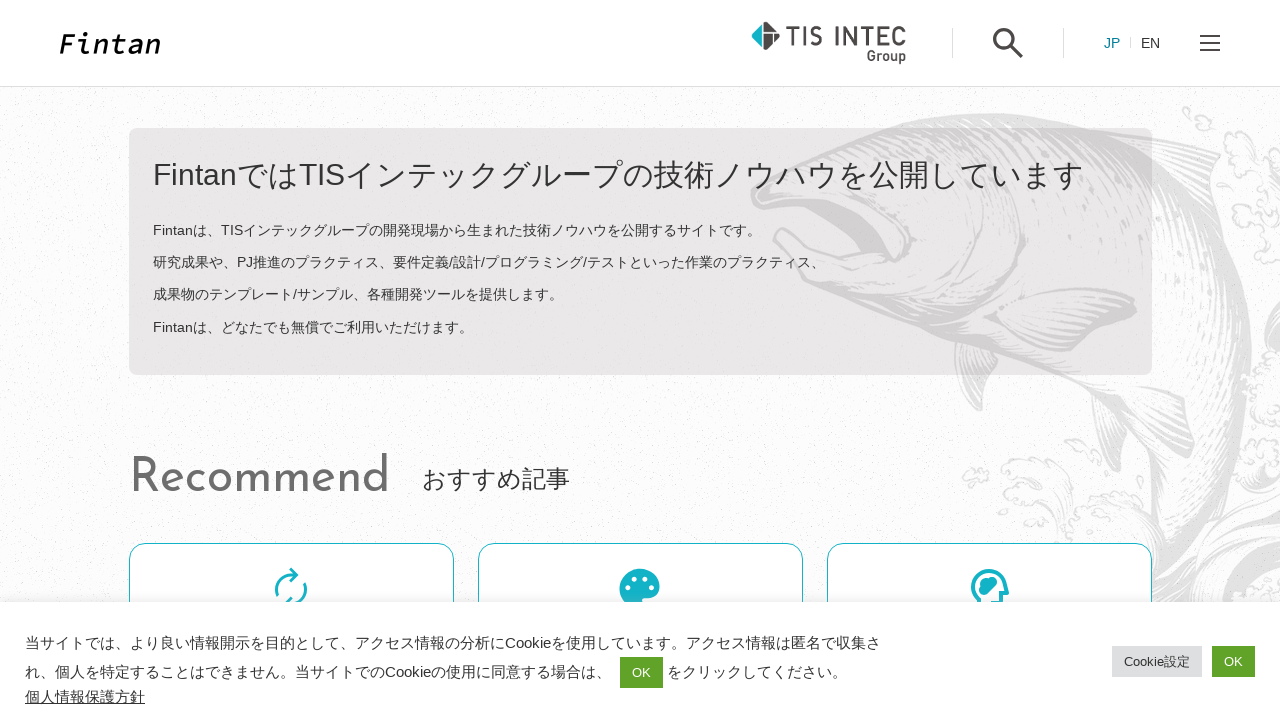